Navigates to an e-commerce site, clicks on the products section, scrolls down, and clicks on the first product's details button

Starting URL: https://www.automationexercise.com/

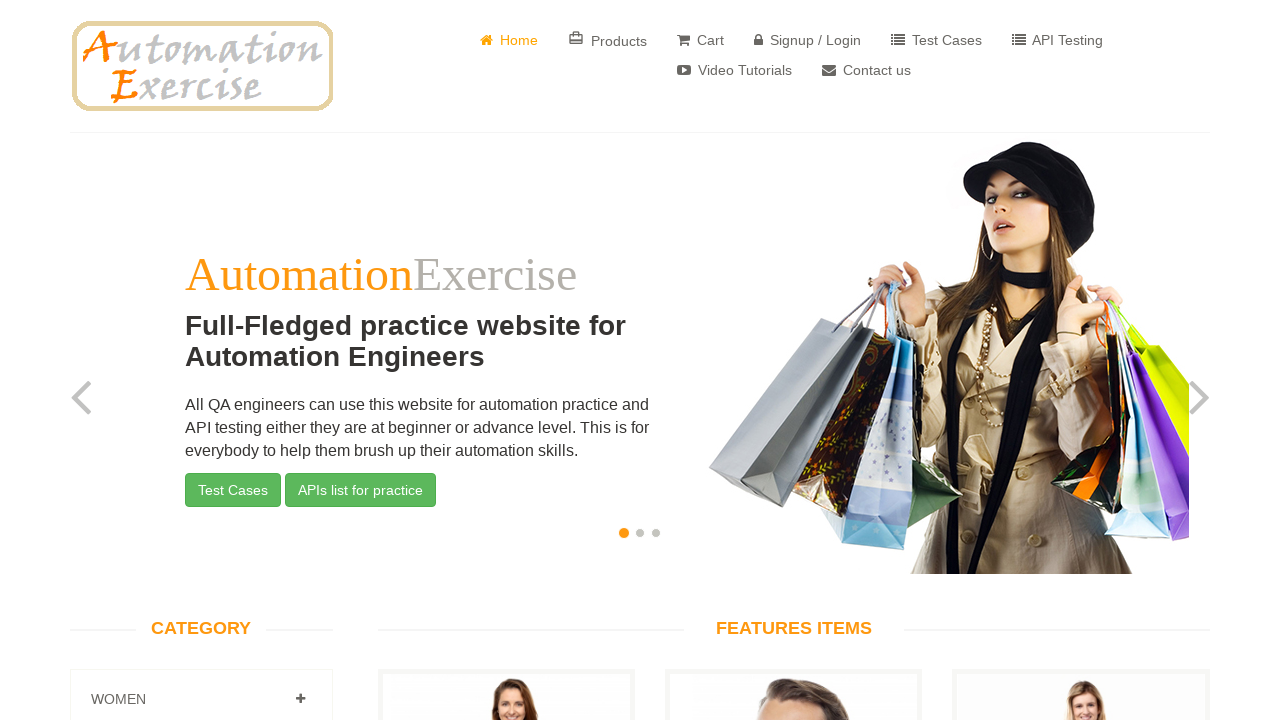

Clicked on products section at (576, 38) on xpath=//*[@class='material-icons card_travel']
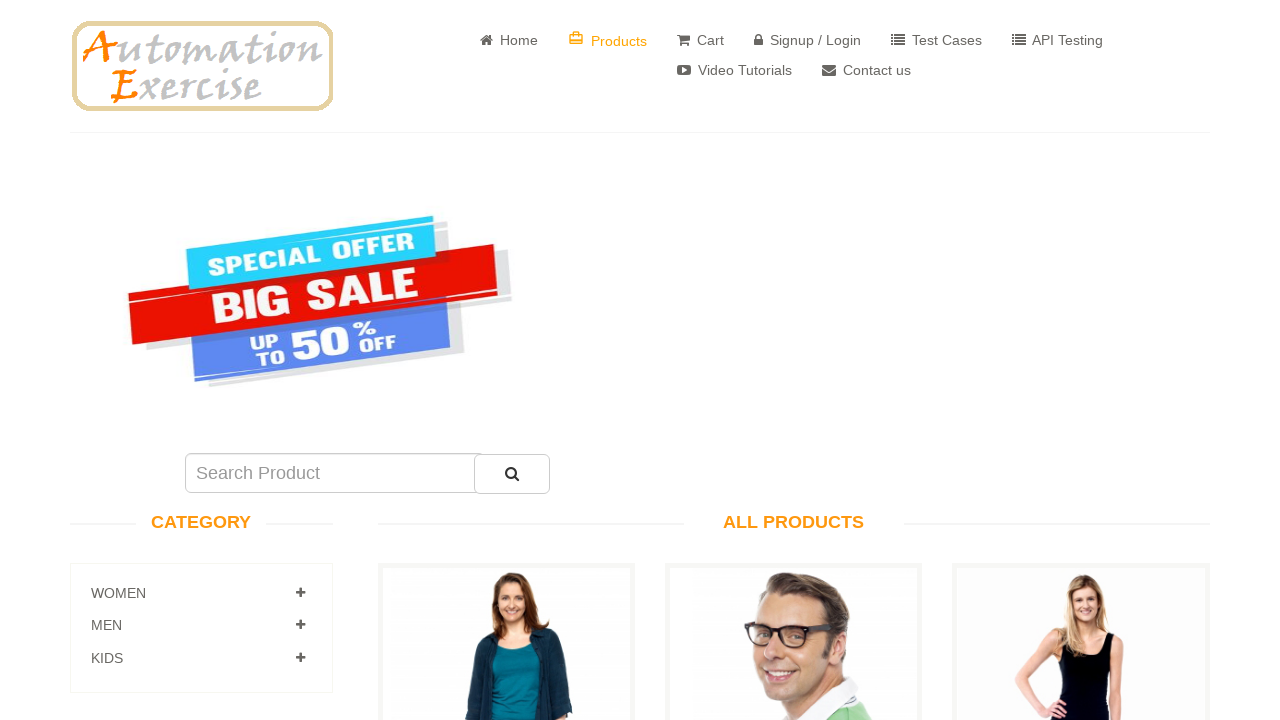

Scrolled down the page using PageDown
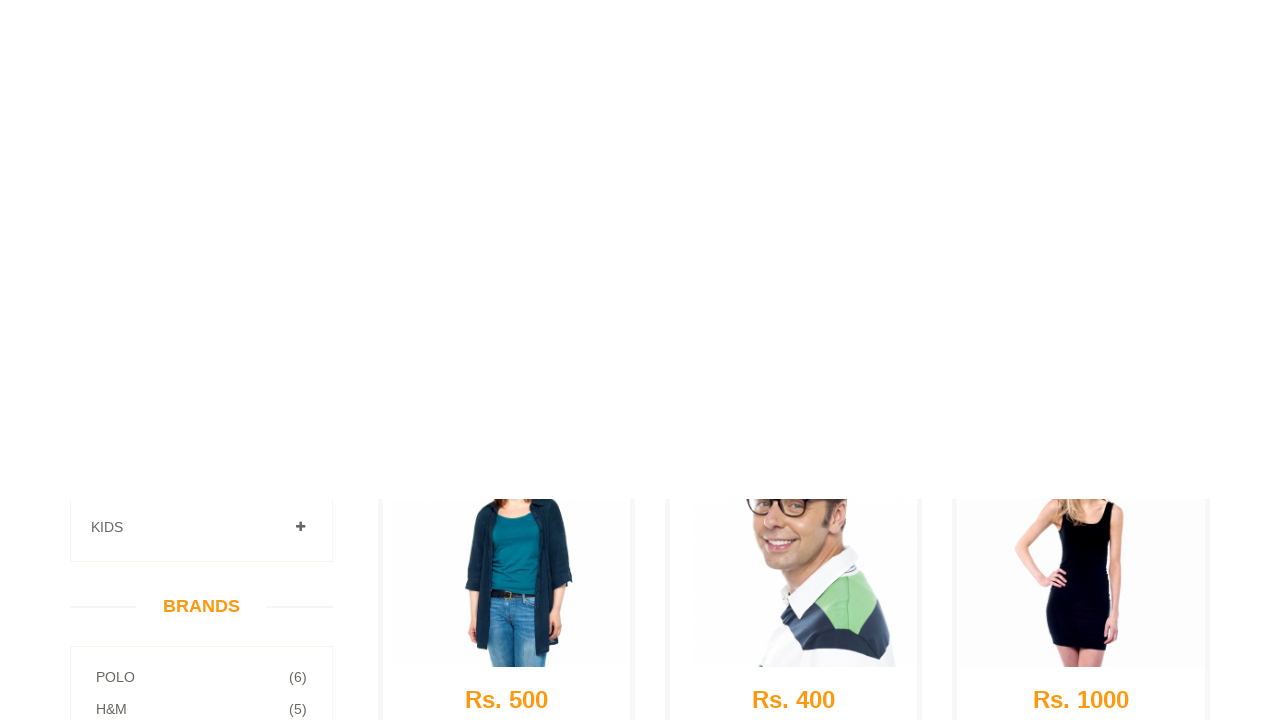

Clicked on first product's view details button at (465, 332) on xpath=//*[@class='fa fa-plus-square']
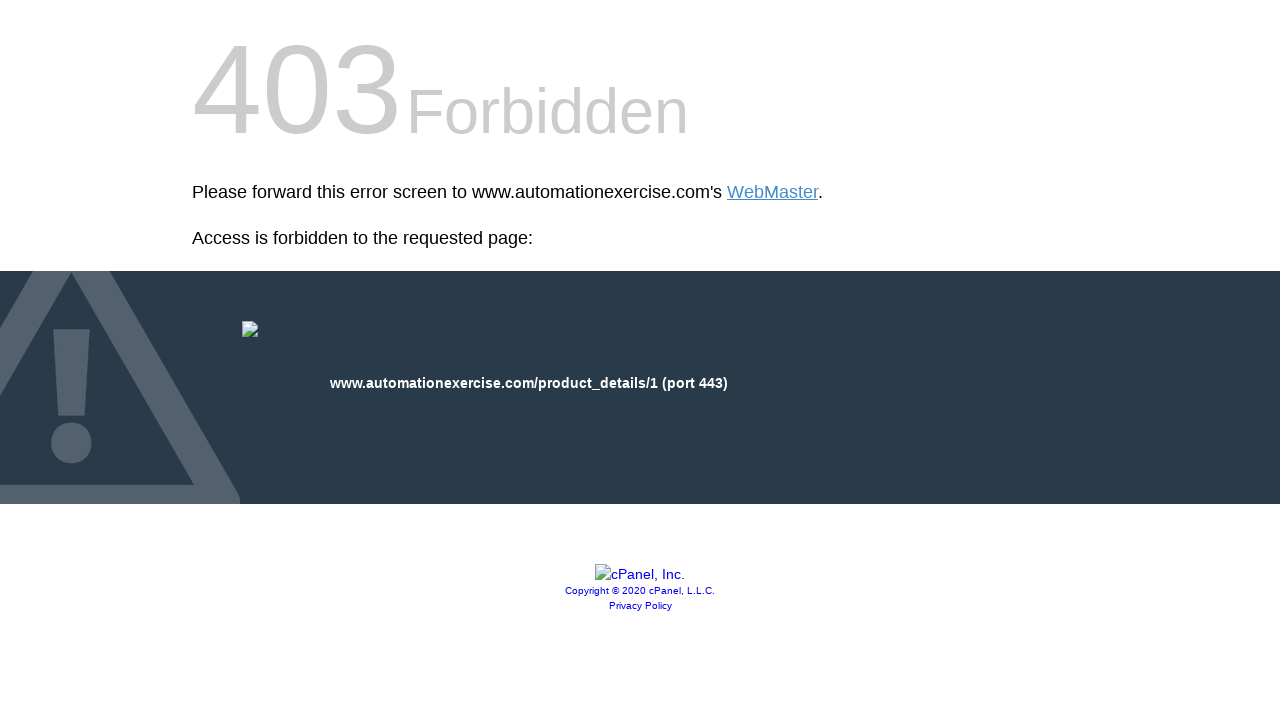

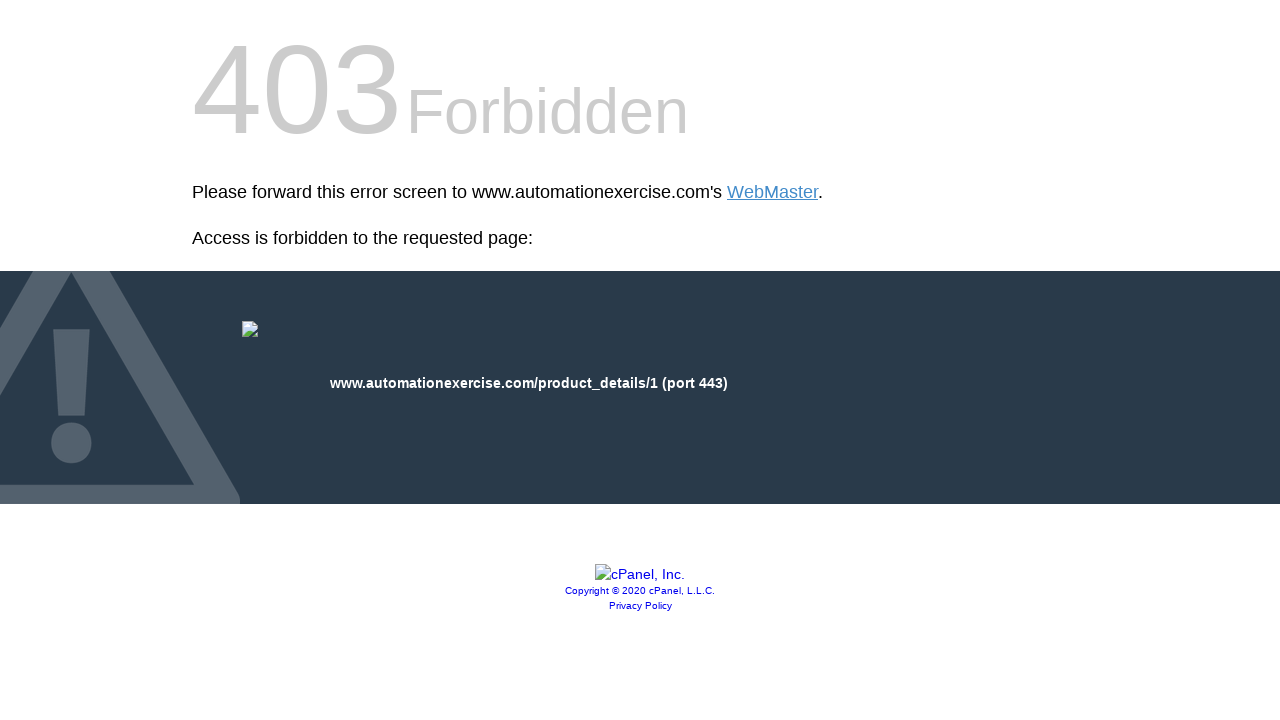